Tests radio button functionality by clicking through three radio button options in sequence

Starting URL: https://rahulshettyacademy.com/AutomationPractice/

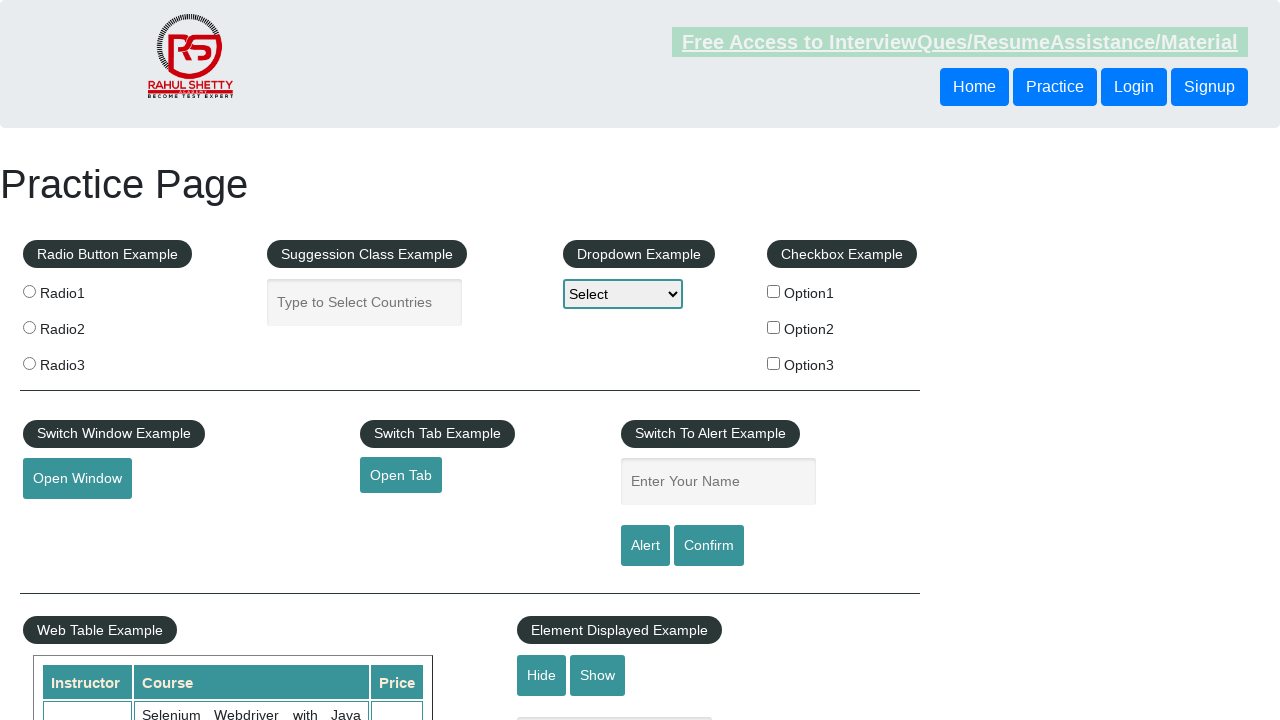

Clicked first radio button option at (29, 291) on xpath=//body/div[1]/div[1]/fieldset[1]/label[1]/input[1]
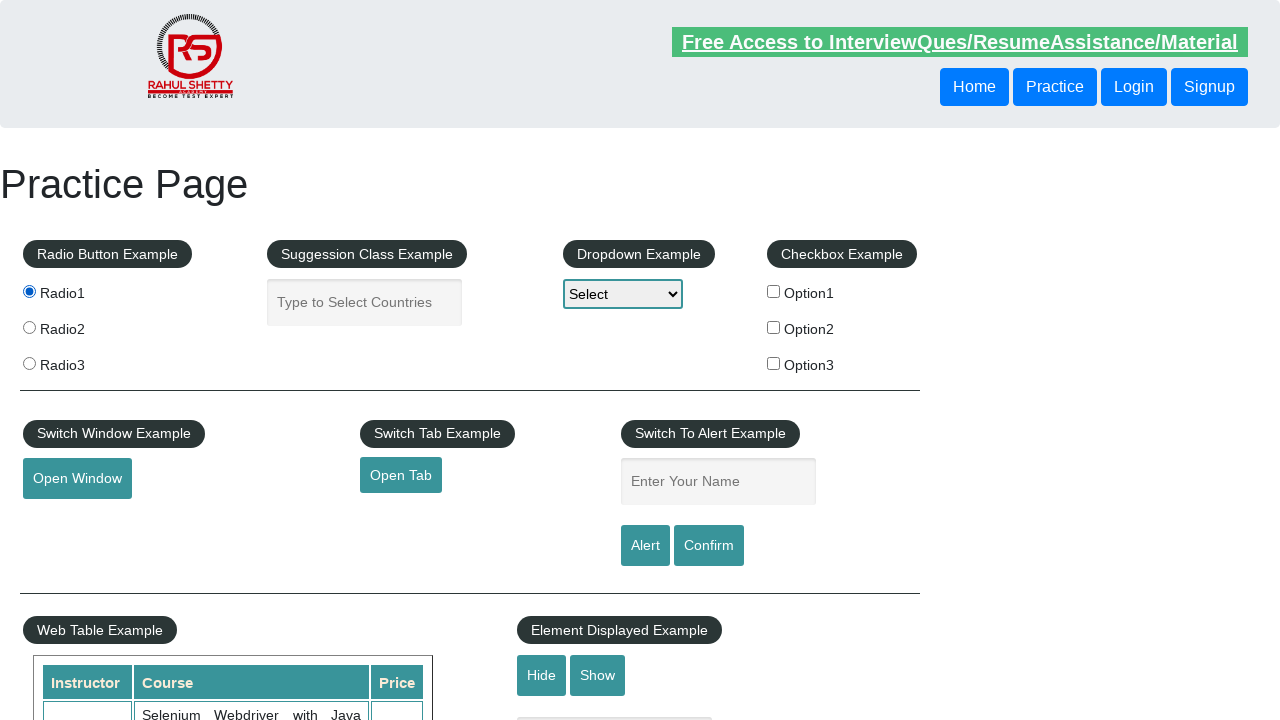

Clicked second radio button option at (29, 327) on xpath=//body/div[1]/div[1]/fieldset[1]/label[2]/input[1]
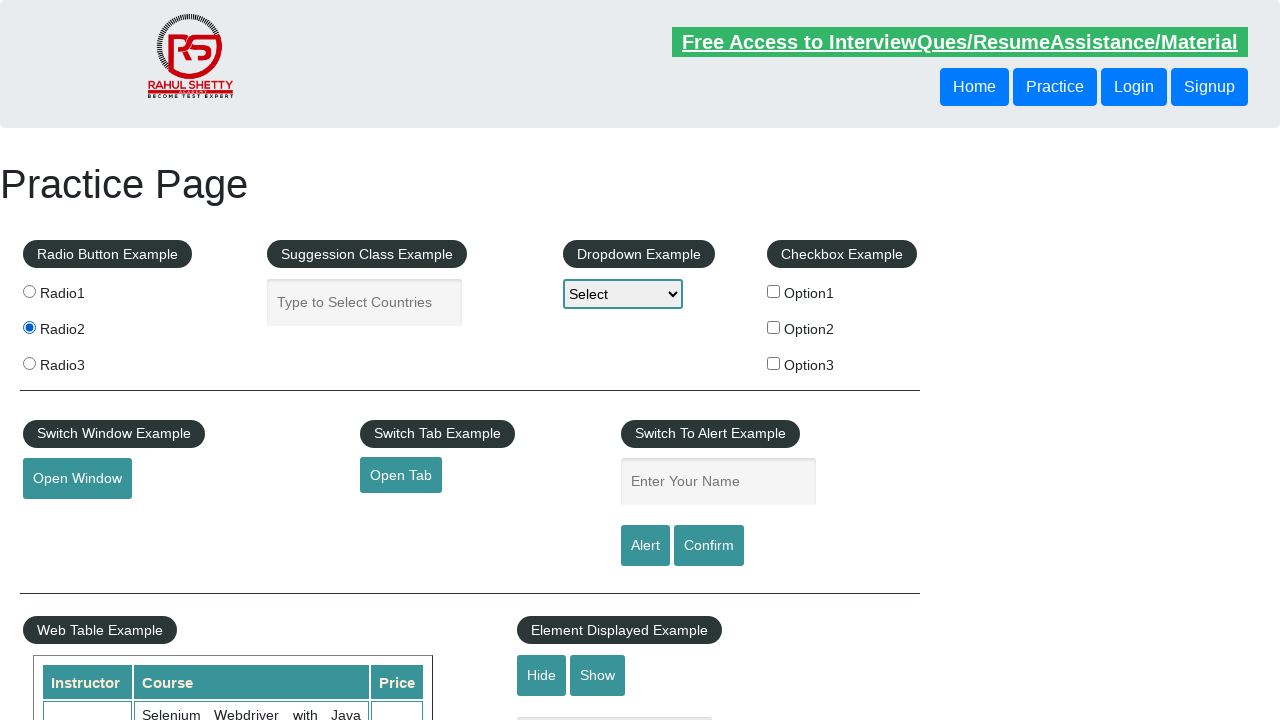

Clicked third radio button option at (29, 363) on xpath=//body/div[1]/div[1]/fieldset[1]/label[3]/input[1]
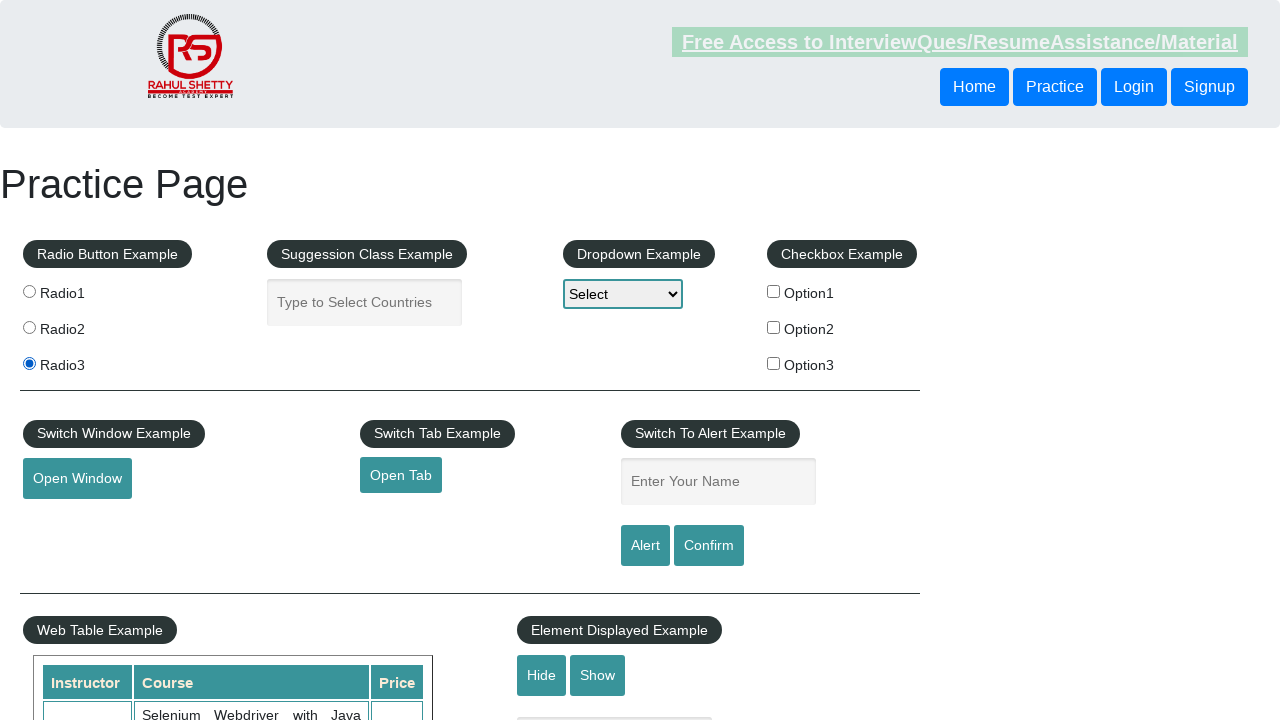

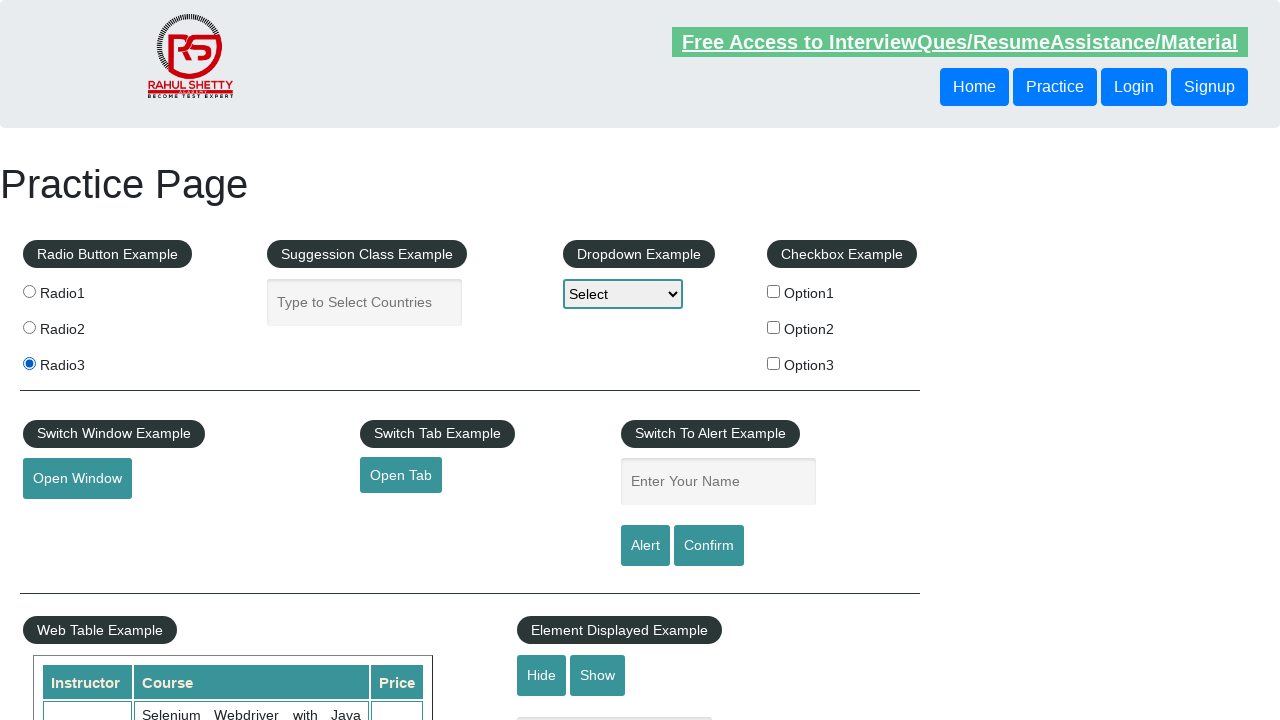